Tests form submission with disabled fields by enabling them via JavaScript and filling in user information

Starting URL: https://demoapps.qspiders.com/ui?scenario=1

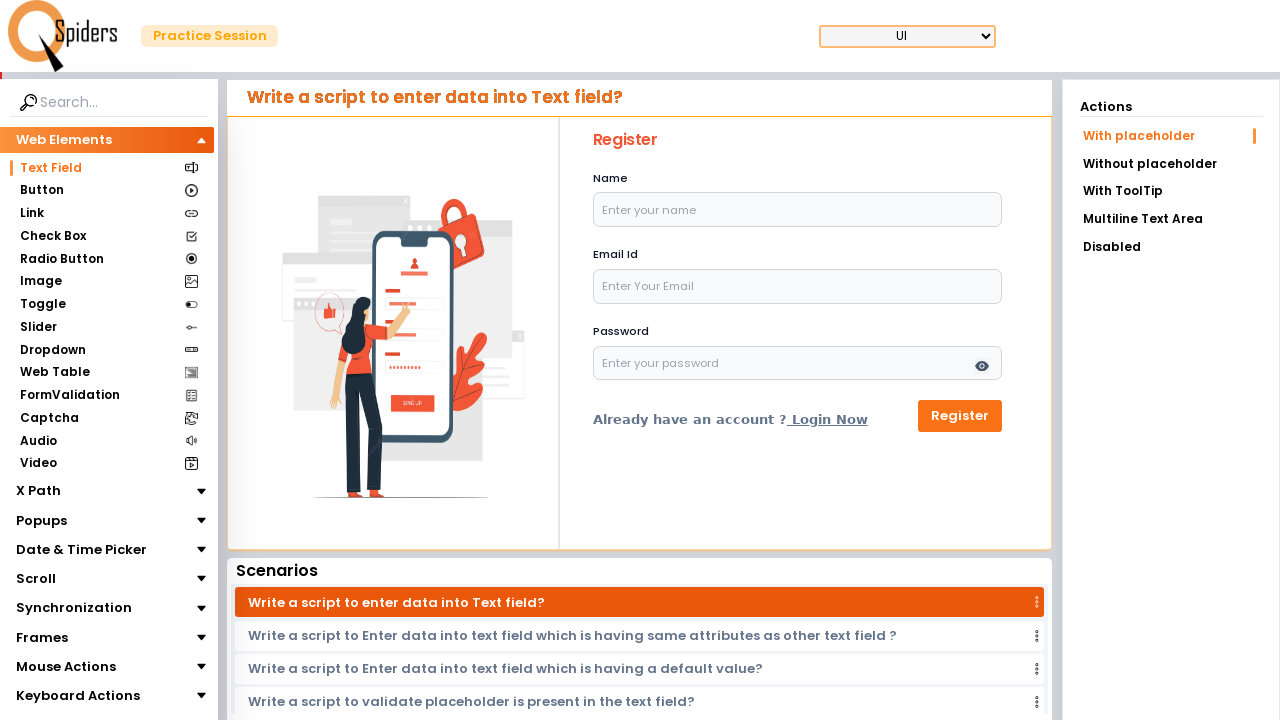

Clicked on the 'Disabled' option at (1171, 247) on xpath=//li[text()='Disabled']
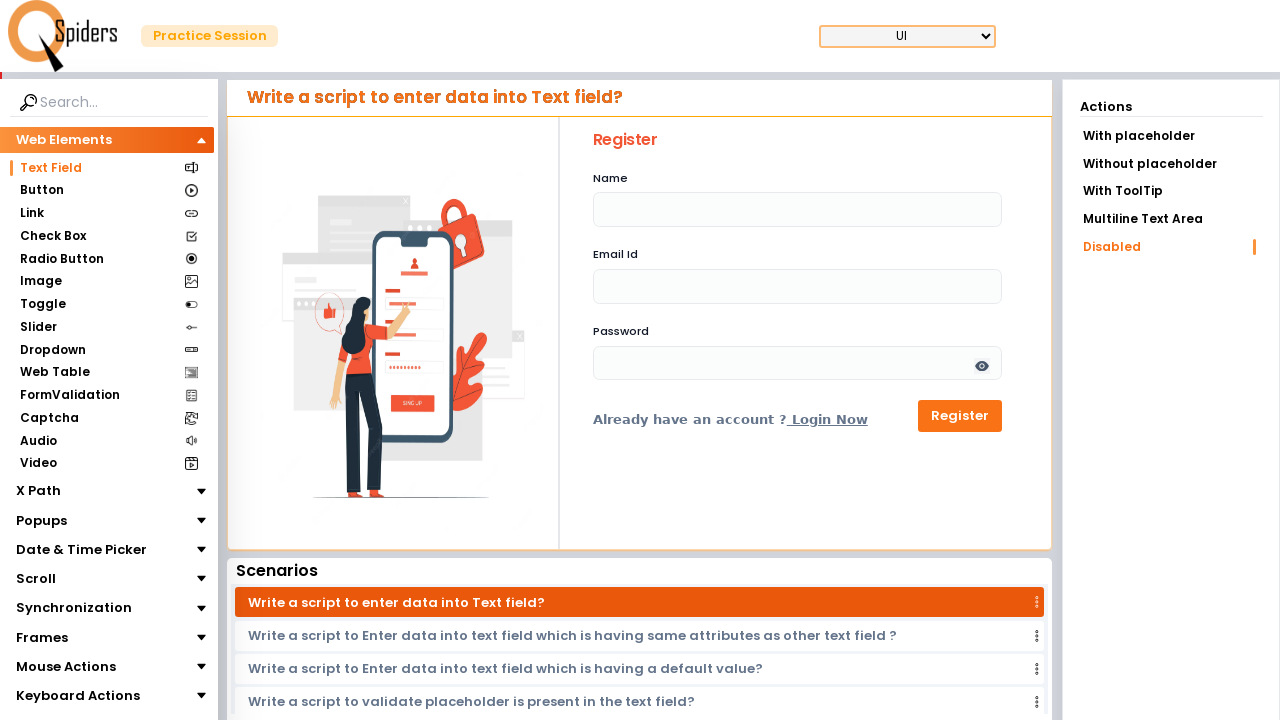

Enabled the name field via JavaScript
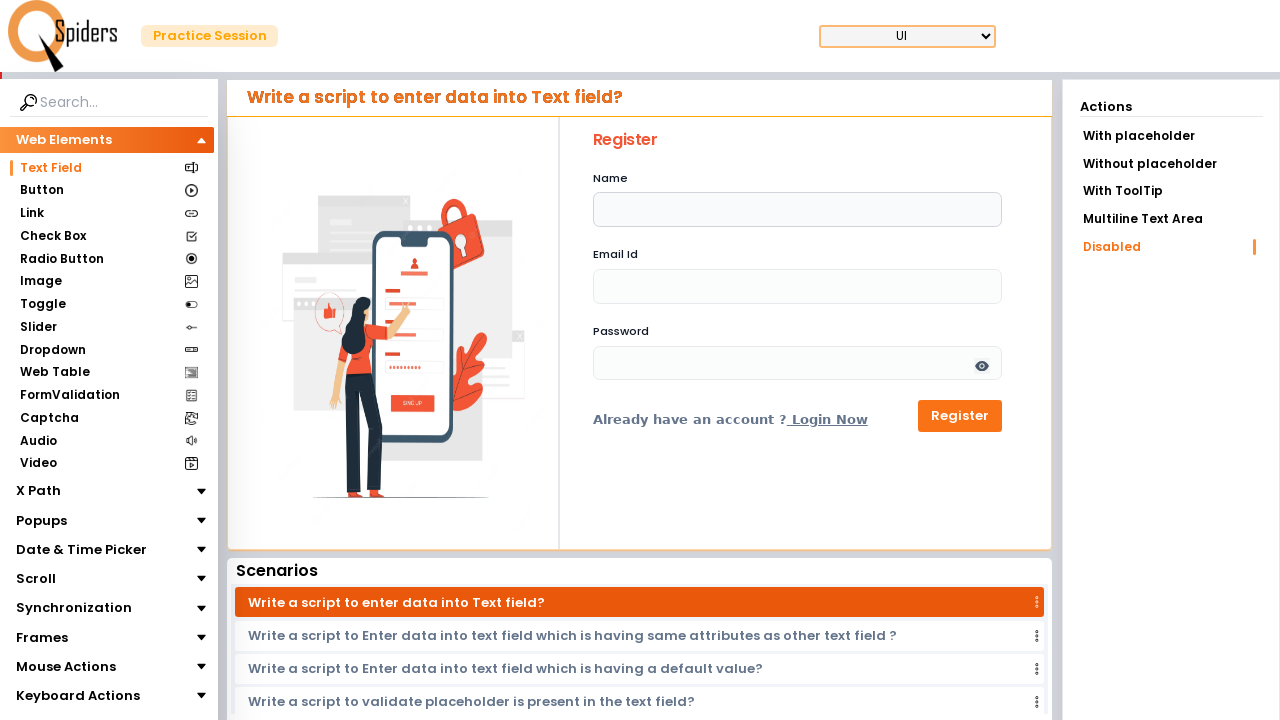

Filled name field with 'AATHI' on //input[@id='name']
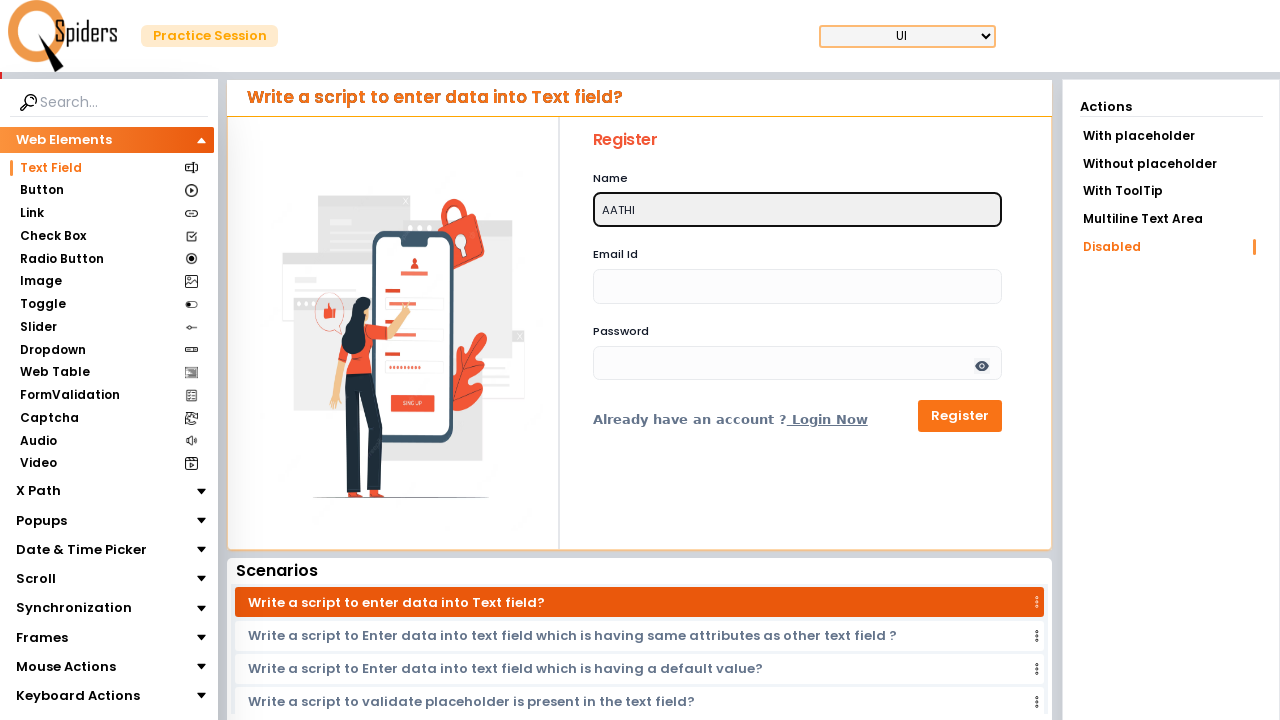

Enabled the email field via JavaScript
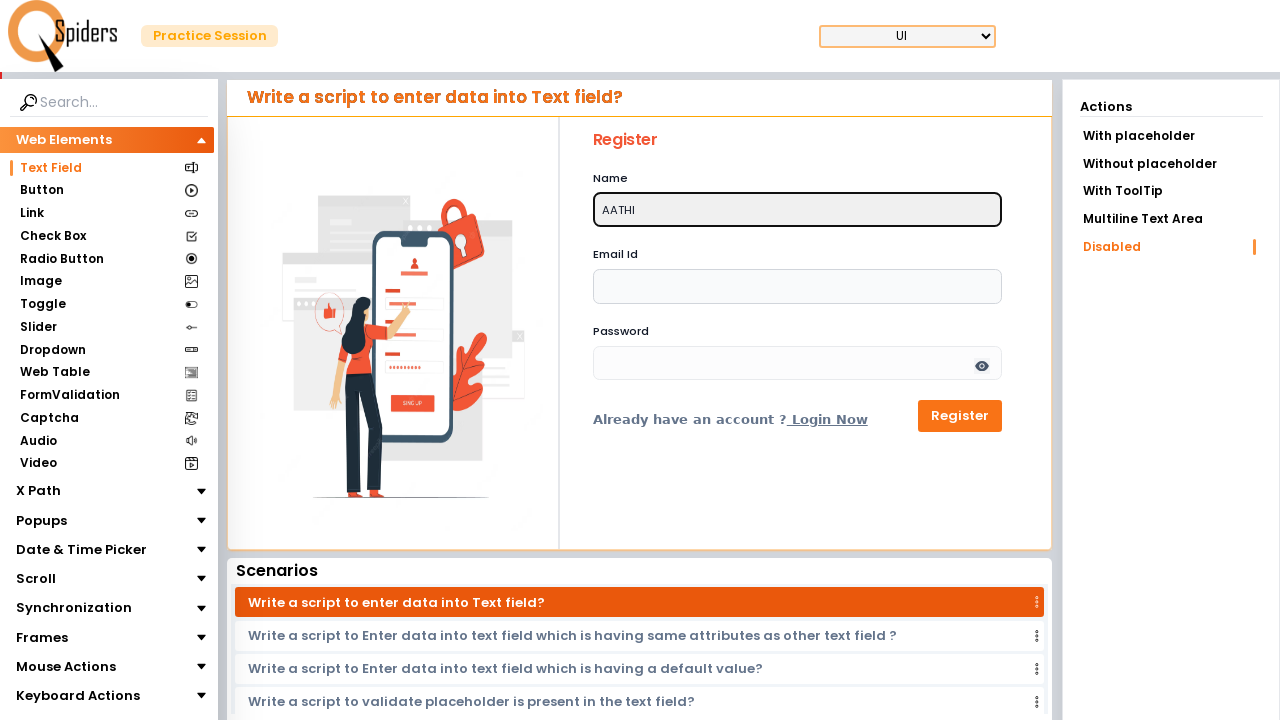

Filled email field with 'testuser2024@example.com' on //input[@id='email']
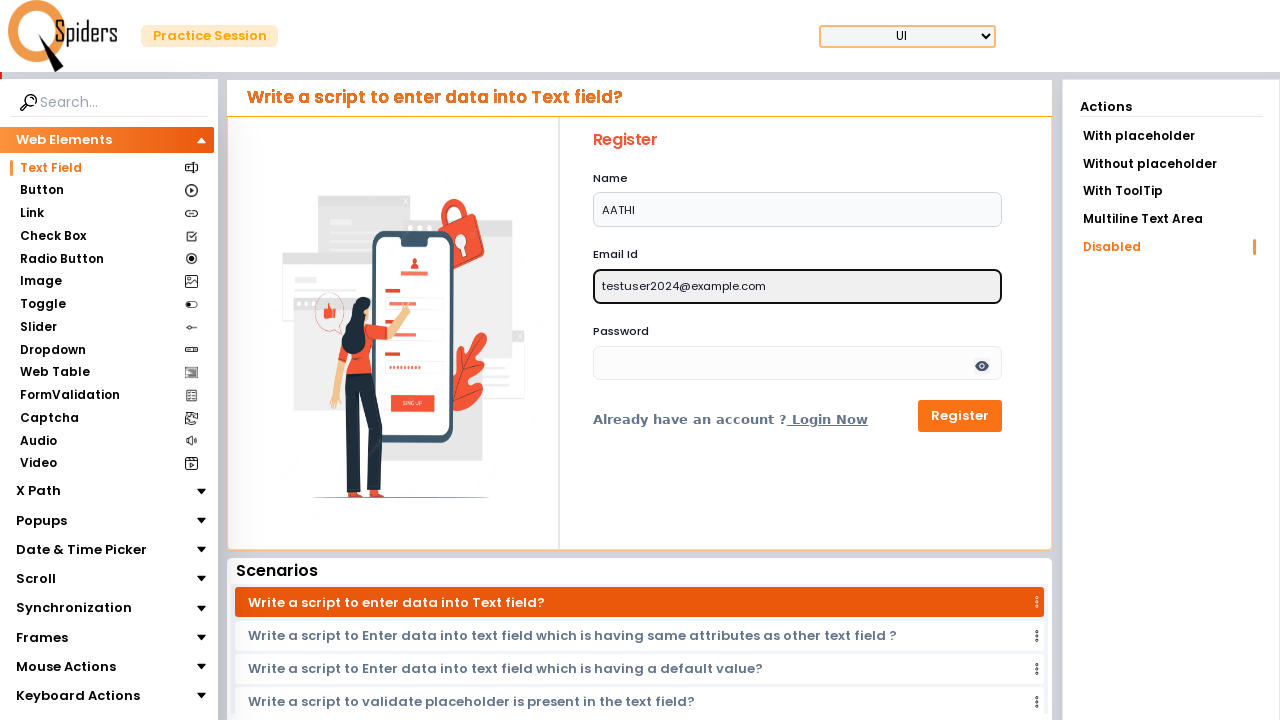

Enabled the password field via JavaScript
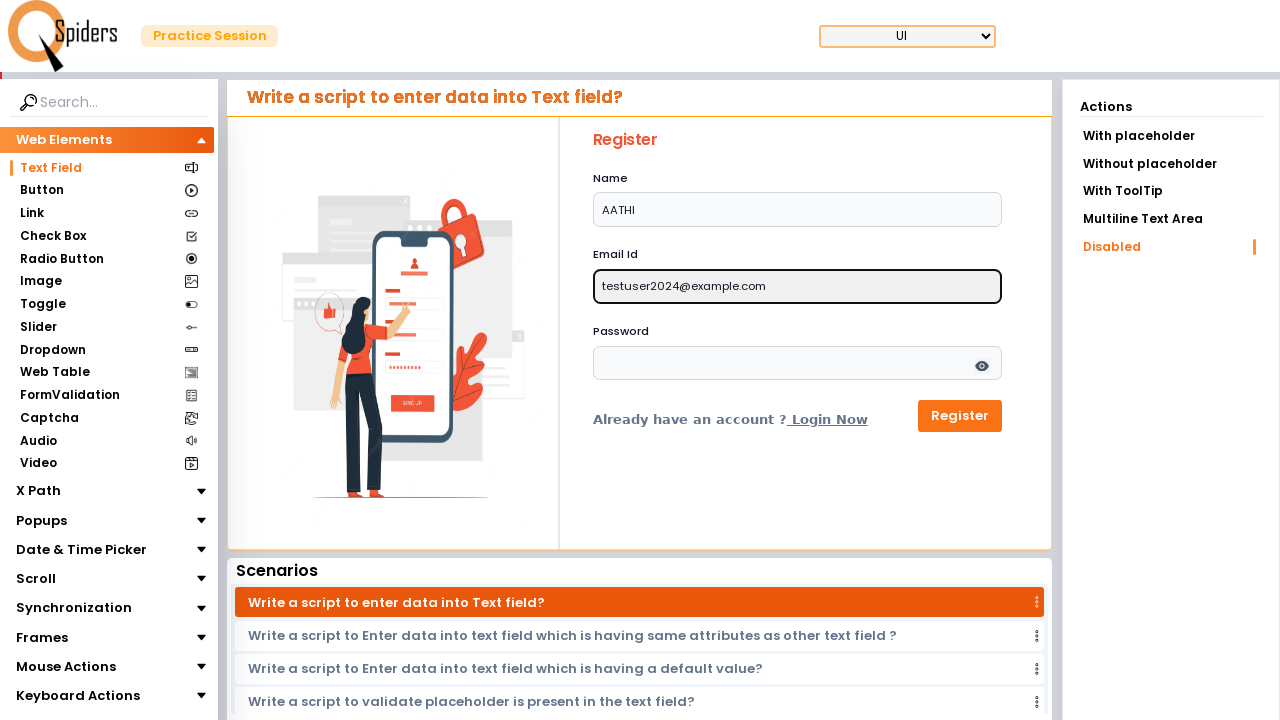

Filled password field with 'Test@Password123' on //input[@type='password']
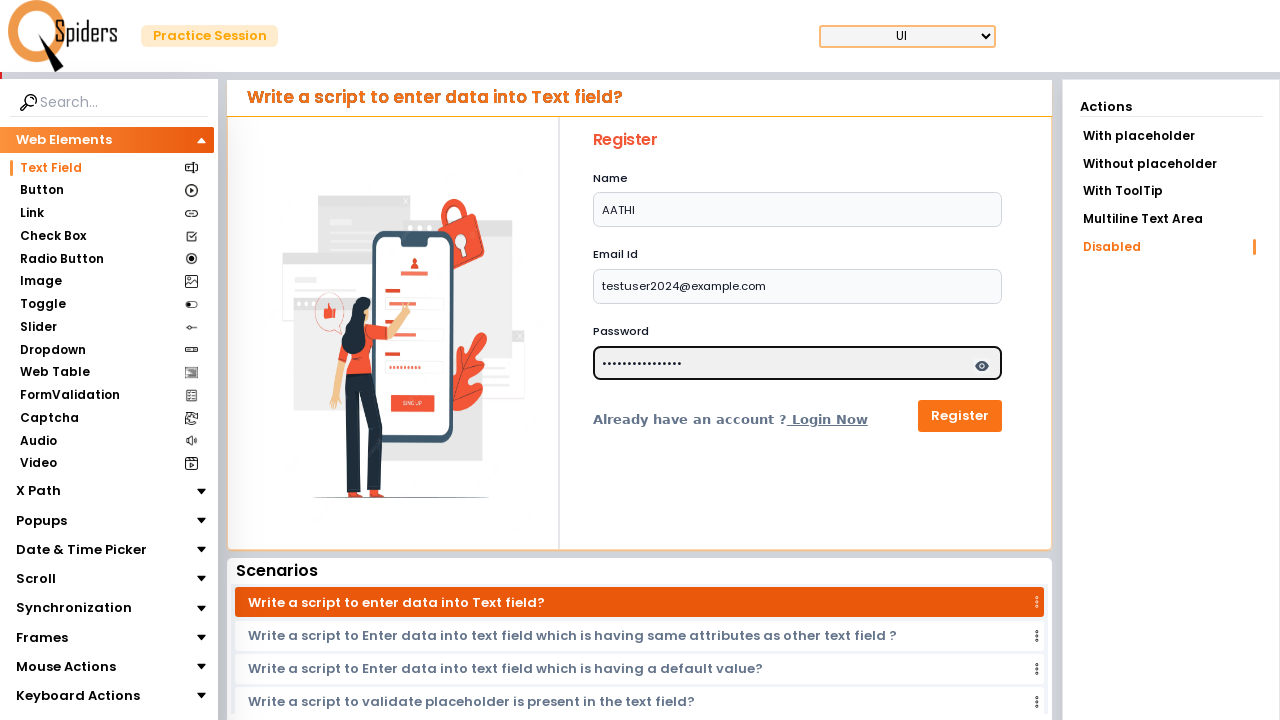

Clicked submit button to submit the form at (960, 416) on xpath=//button[@type='submit']
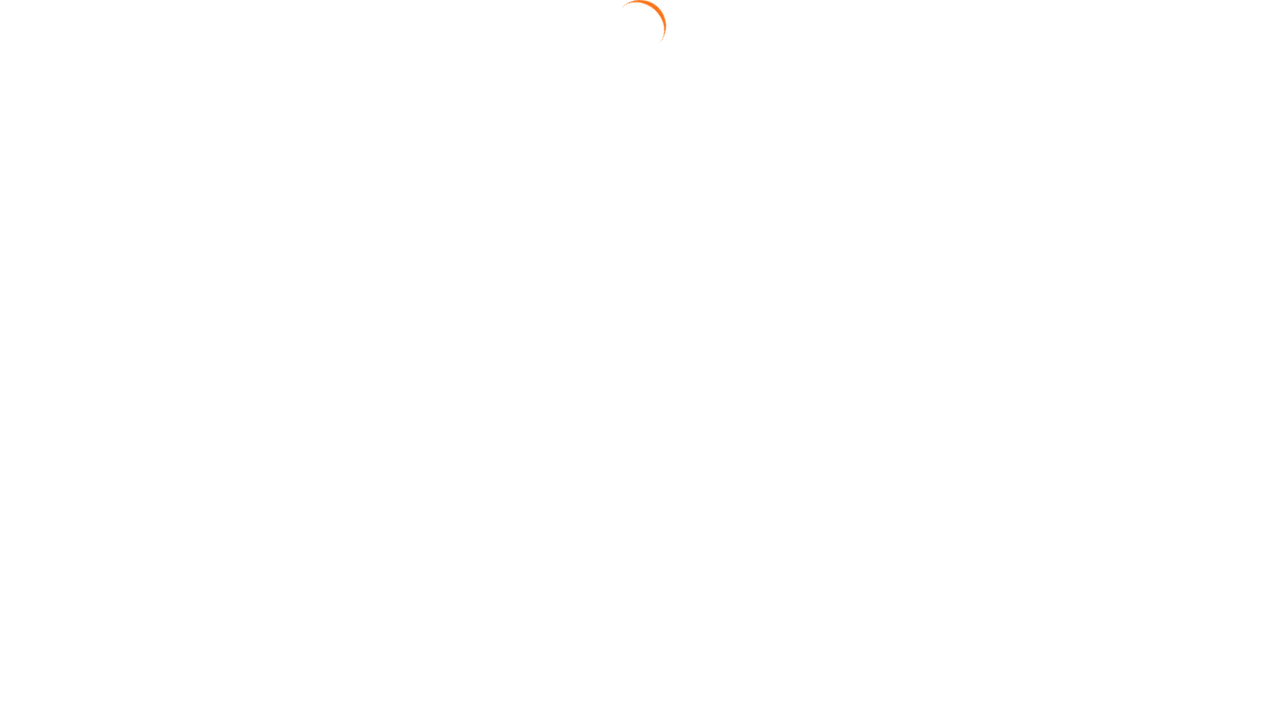

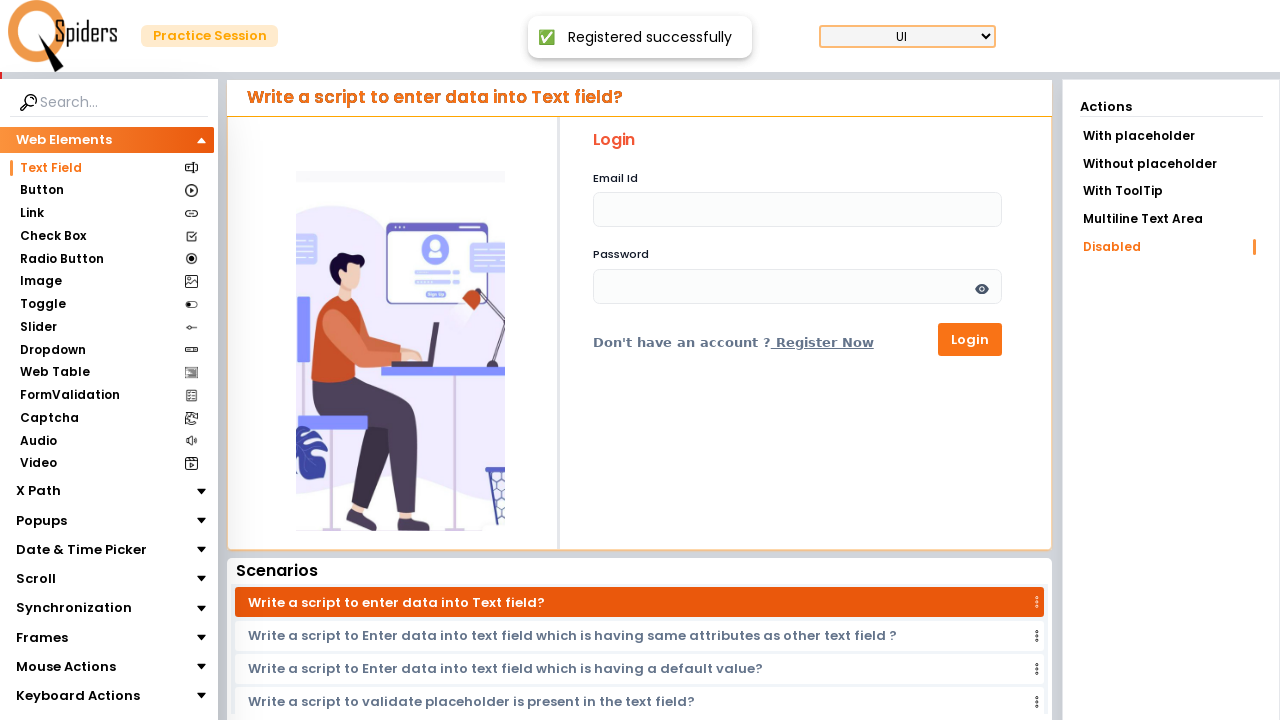